Navigates to the Rifle Accessories page and verifies that product names are displayed in the product grid.

Starting URL: https://www.glendale.com

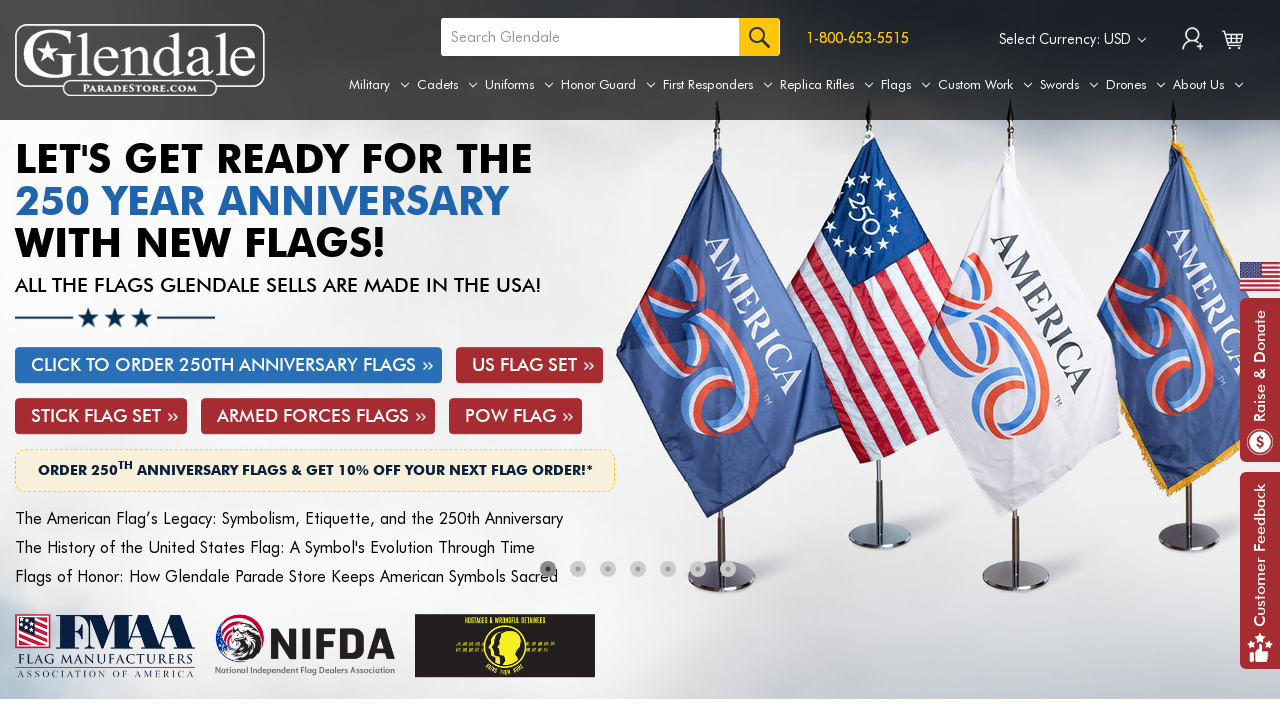

Hovered over Replica Rifles menu tab at (827, 85) on a[aria-label='Replica Rifles']
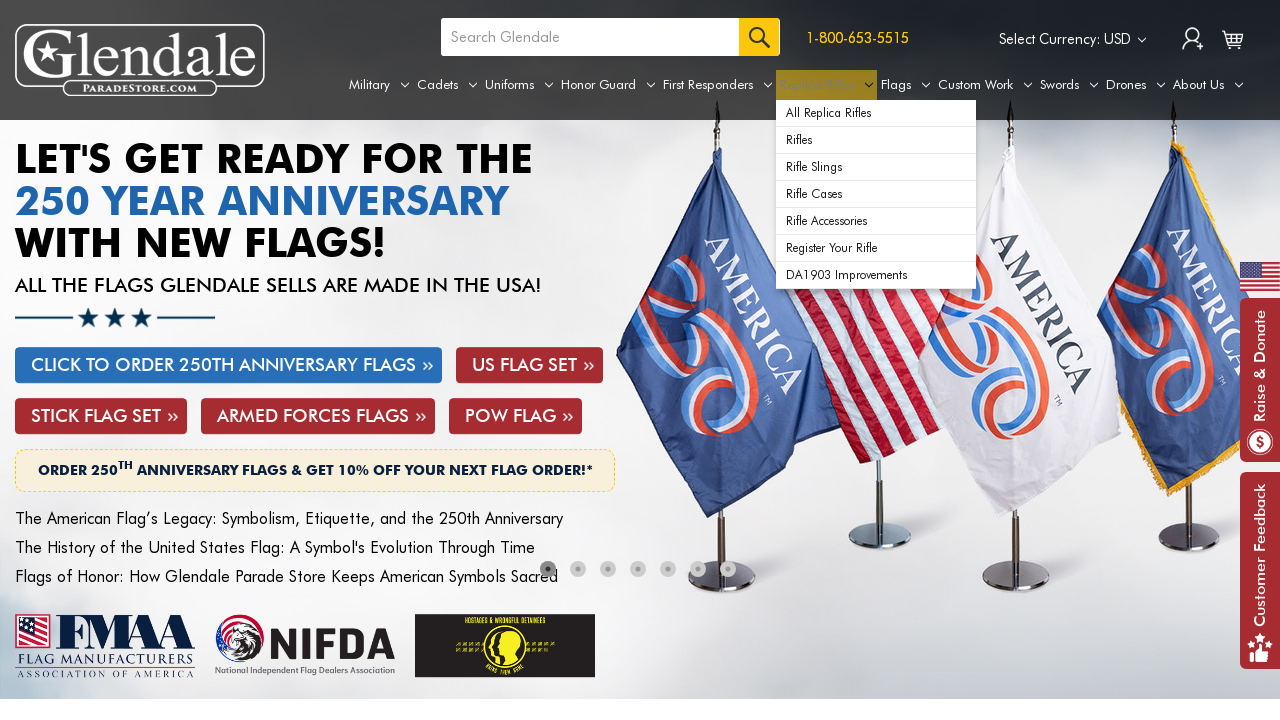

Located dropdown menu items for Rifle Accessories
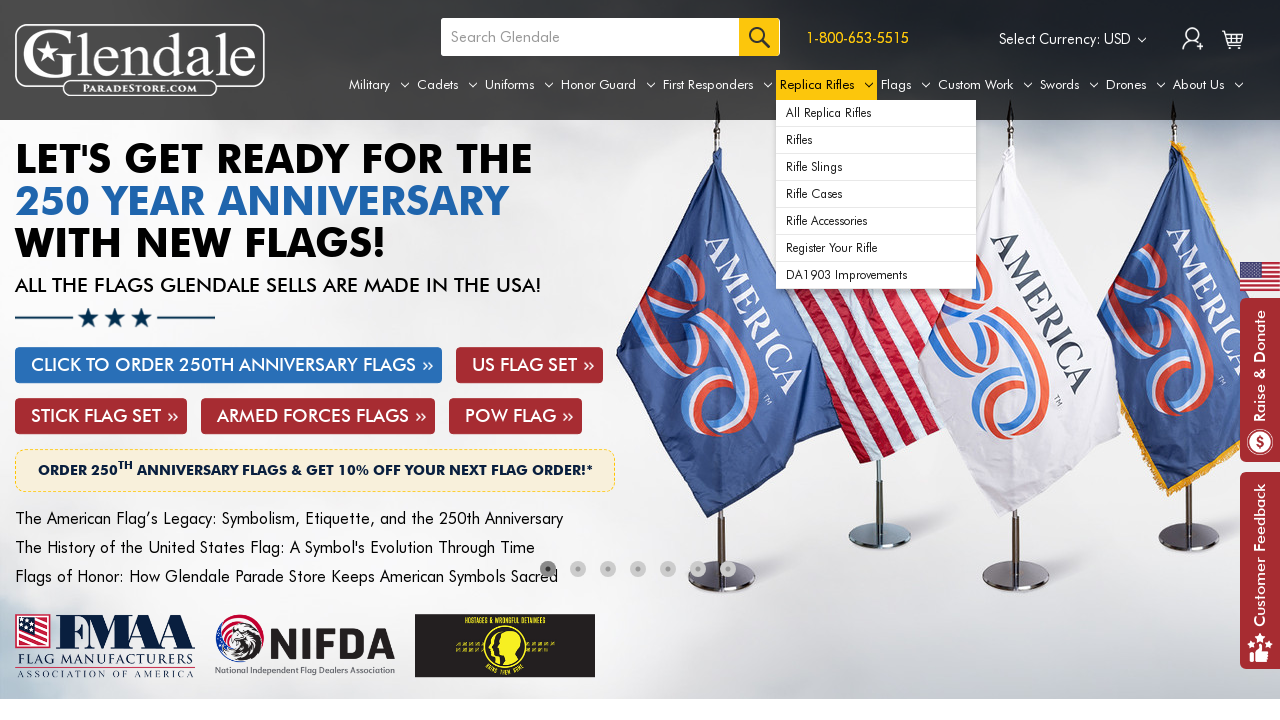

Clicked on Rifle Accessories menu item at (876, 221) on xpath=//div[@id='navPages-49']/ul[@class='navPage-subMenu-list']/li[@class='navP
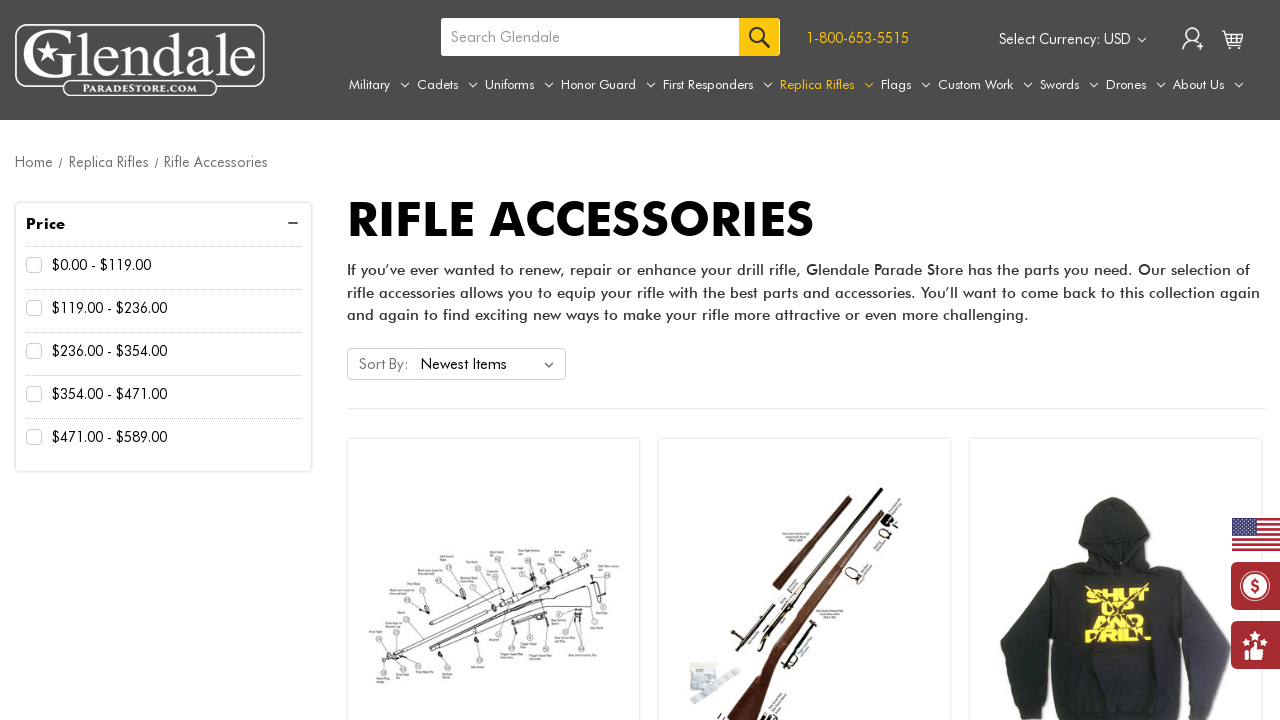

Product names loaded on Rifle Accessories page
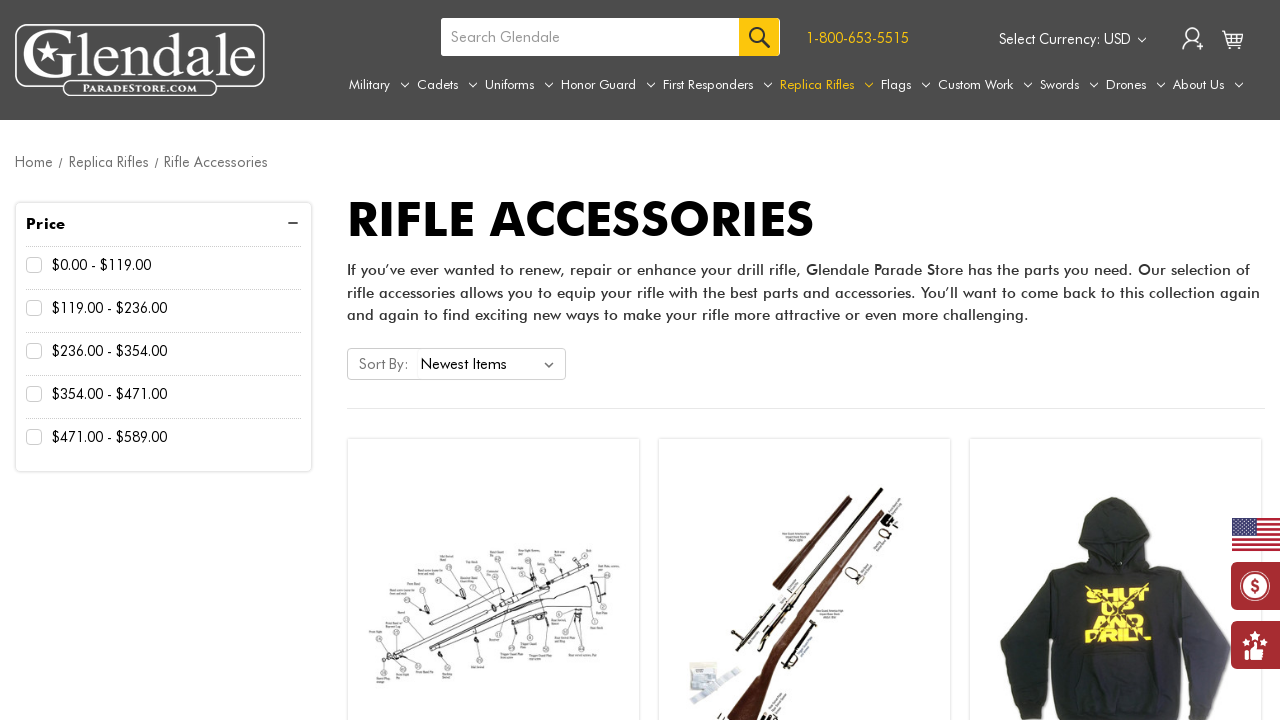

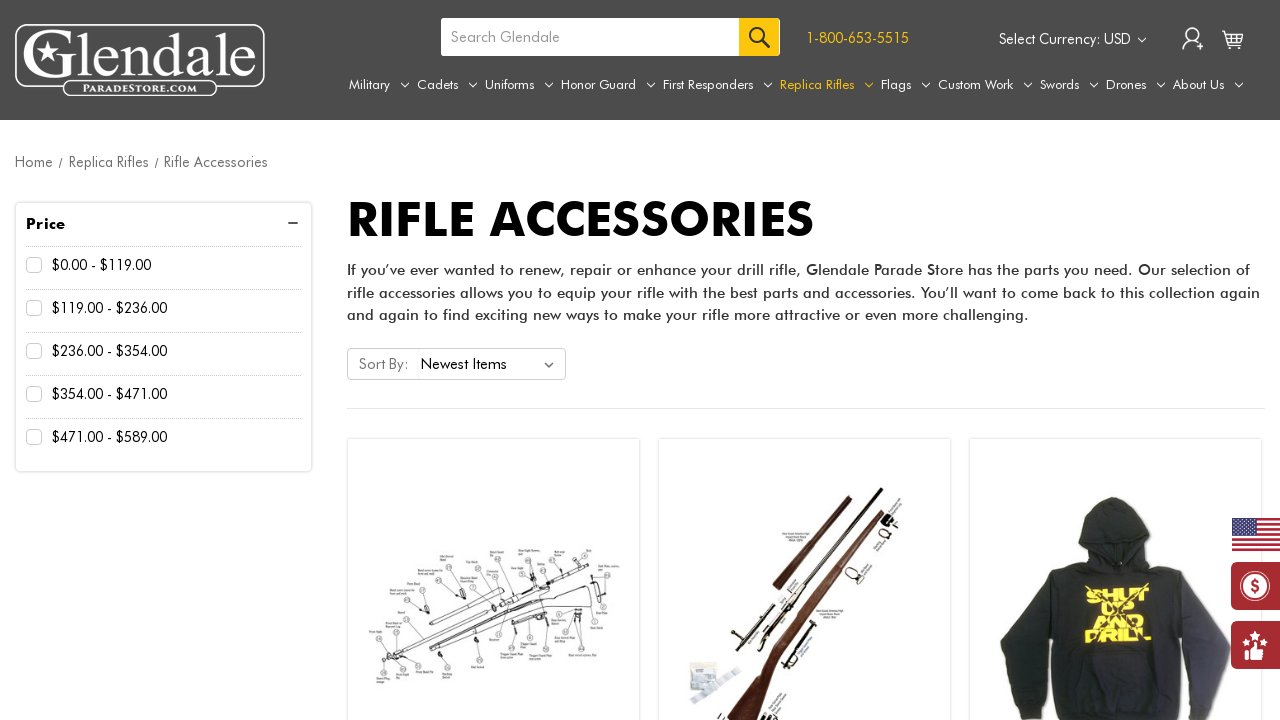